Tests invalid triangle detection with sides 4, 10, and 4

Starting URL: https://testpages.eviltester.com/styled/apps/triangle/triangle001.html

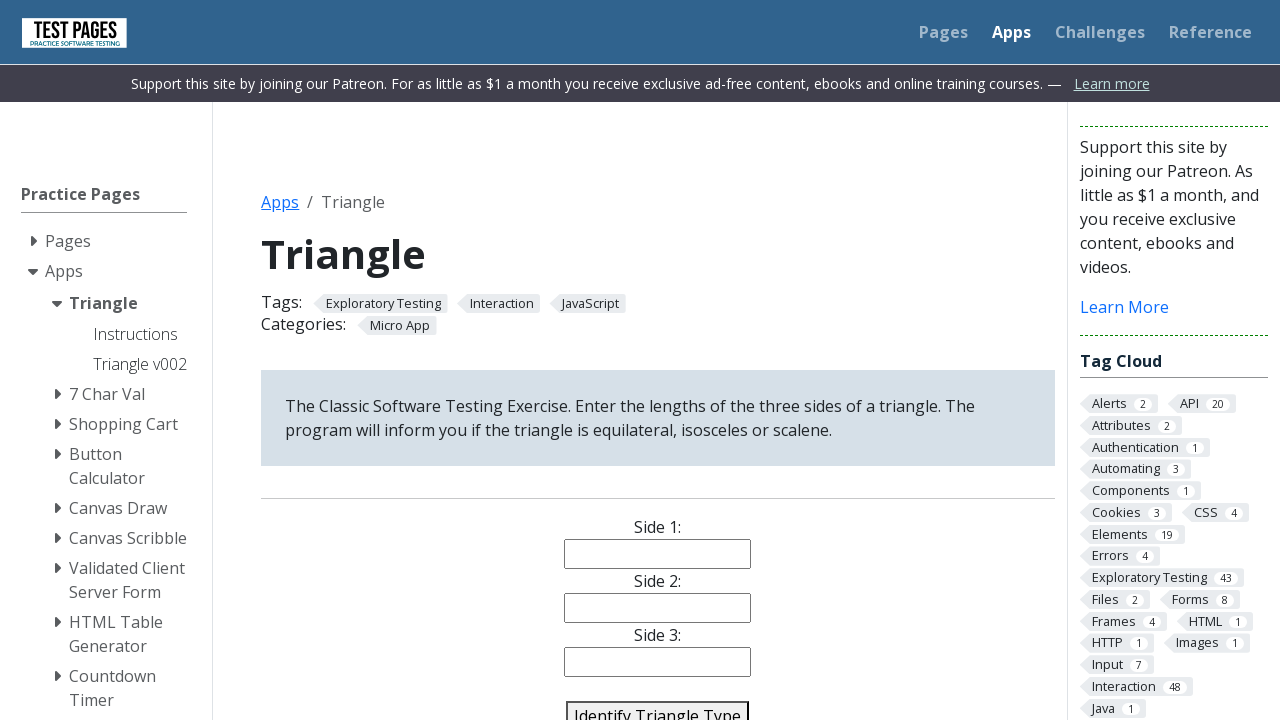

Filled side1 input with value '4' on input[name='side1']
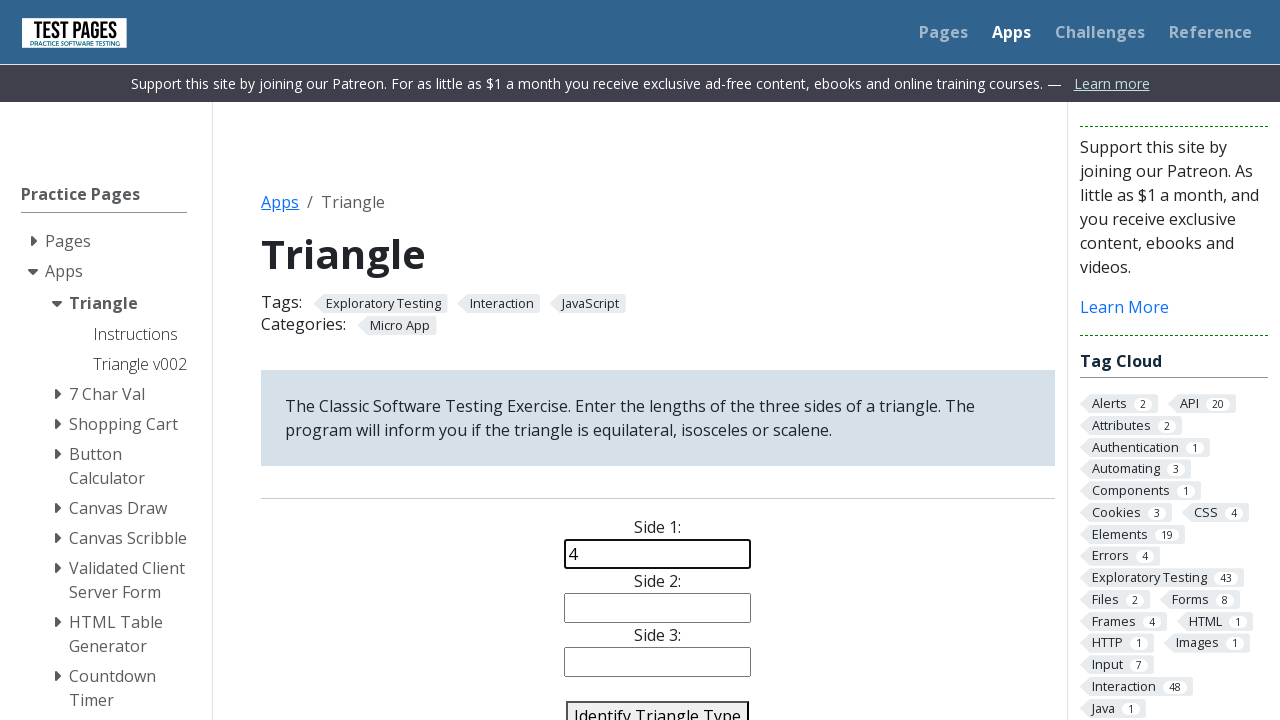

Filled side2 input with value '10' on input[name='side2']
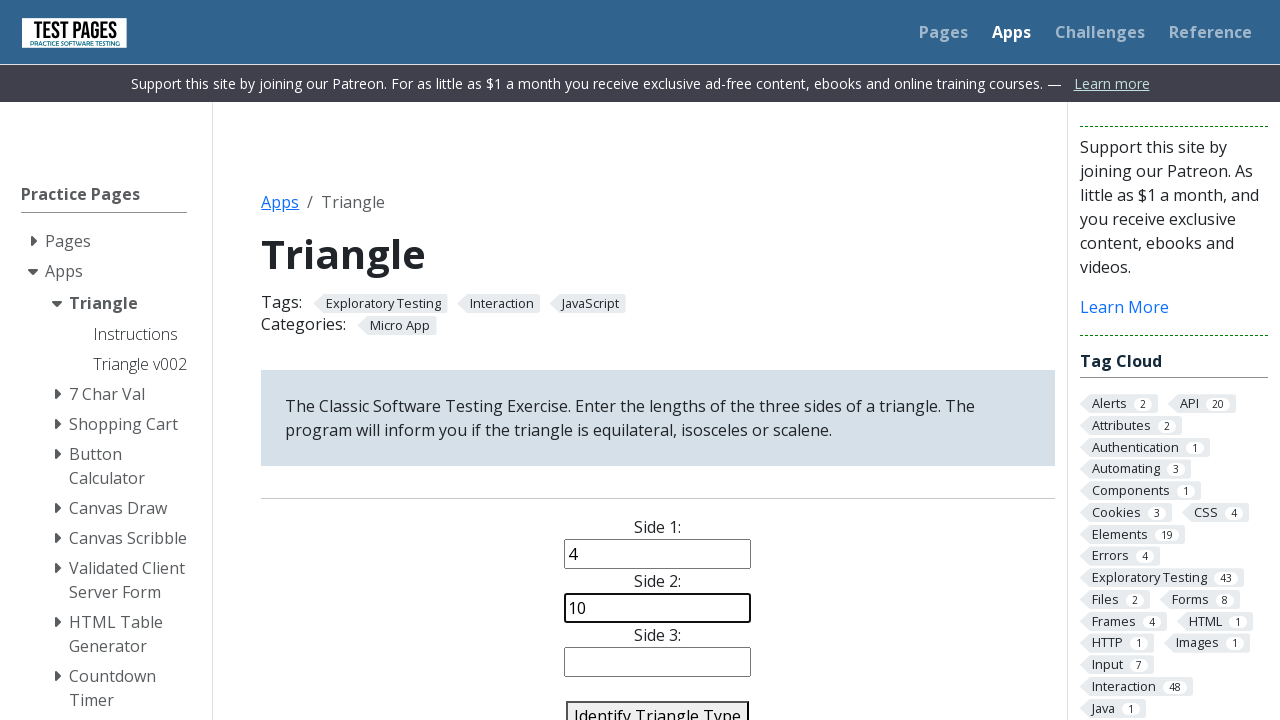

Filled side3 input with value '4' on input[name='side3']
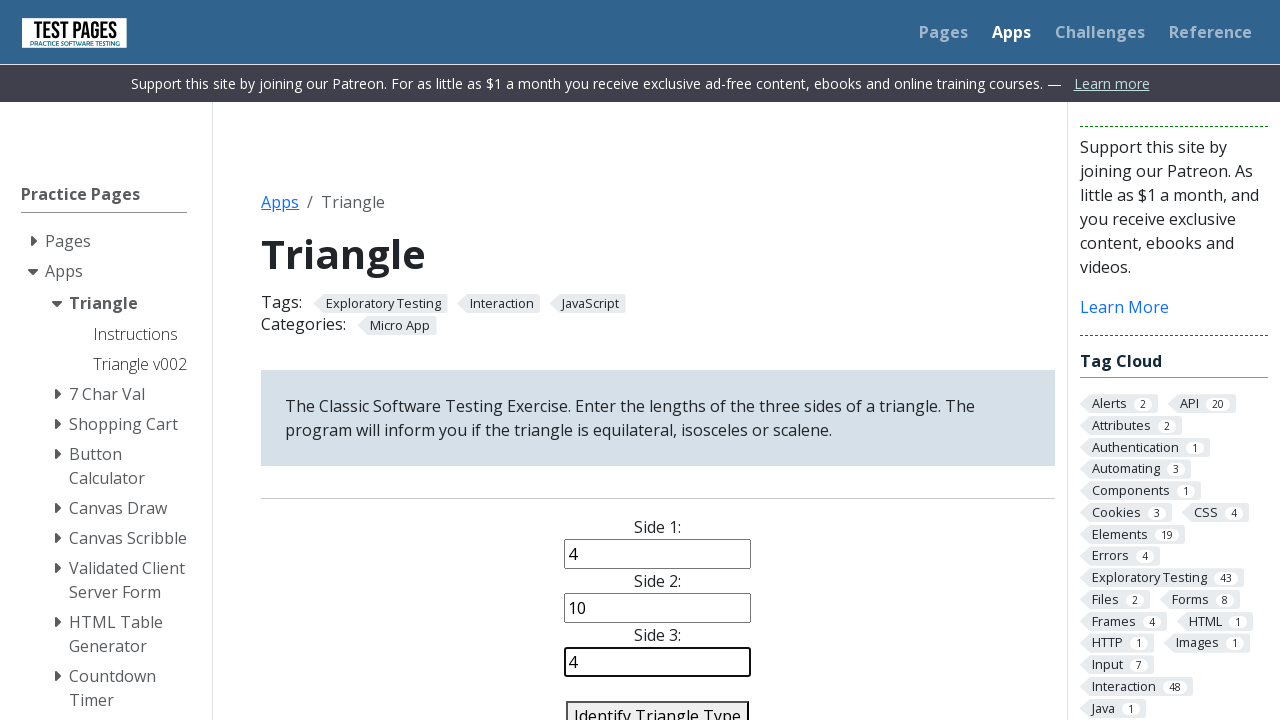

Clicked identify triangle button to validate sides 4, 10, and 4 at (658, 705) on #identify-triangle-action
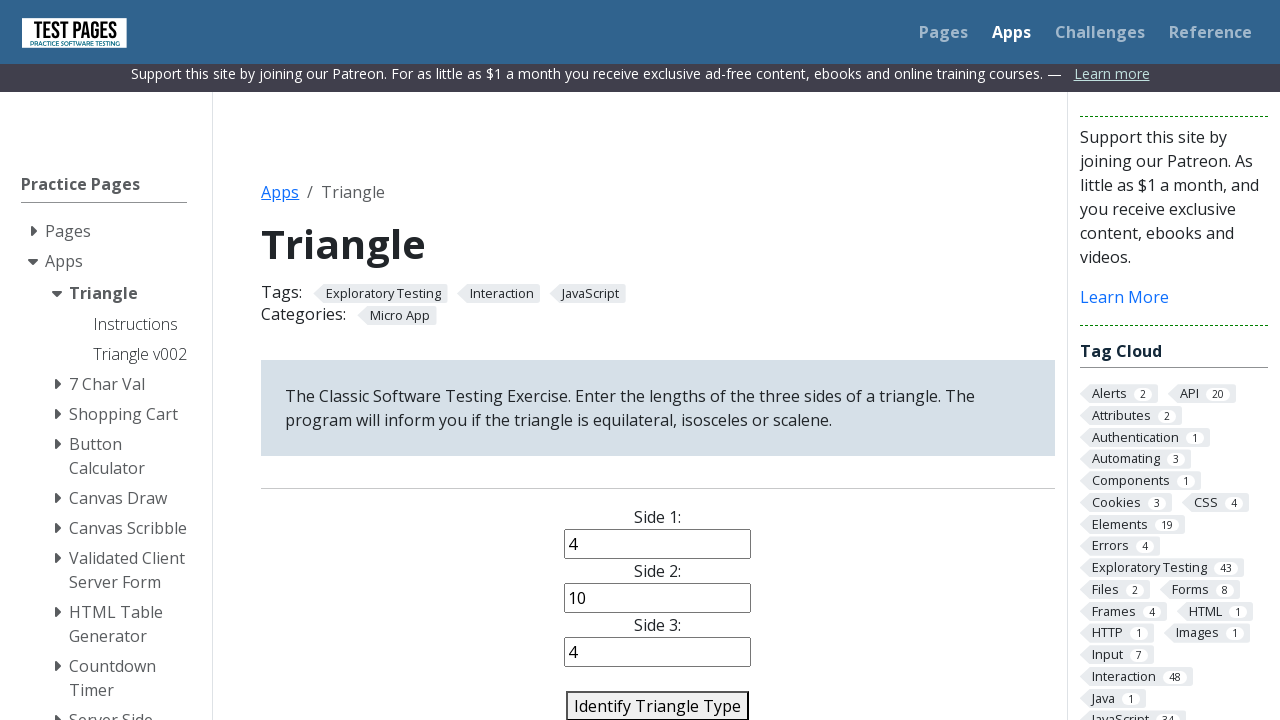

Triangle type result loaded - invalid triangle detected
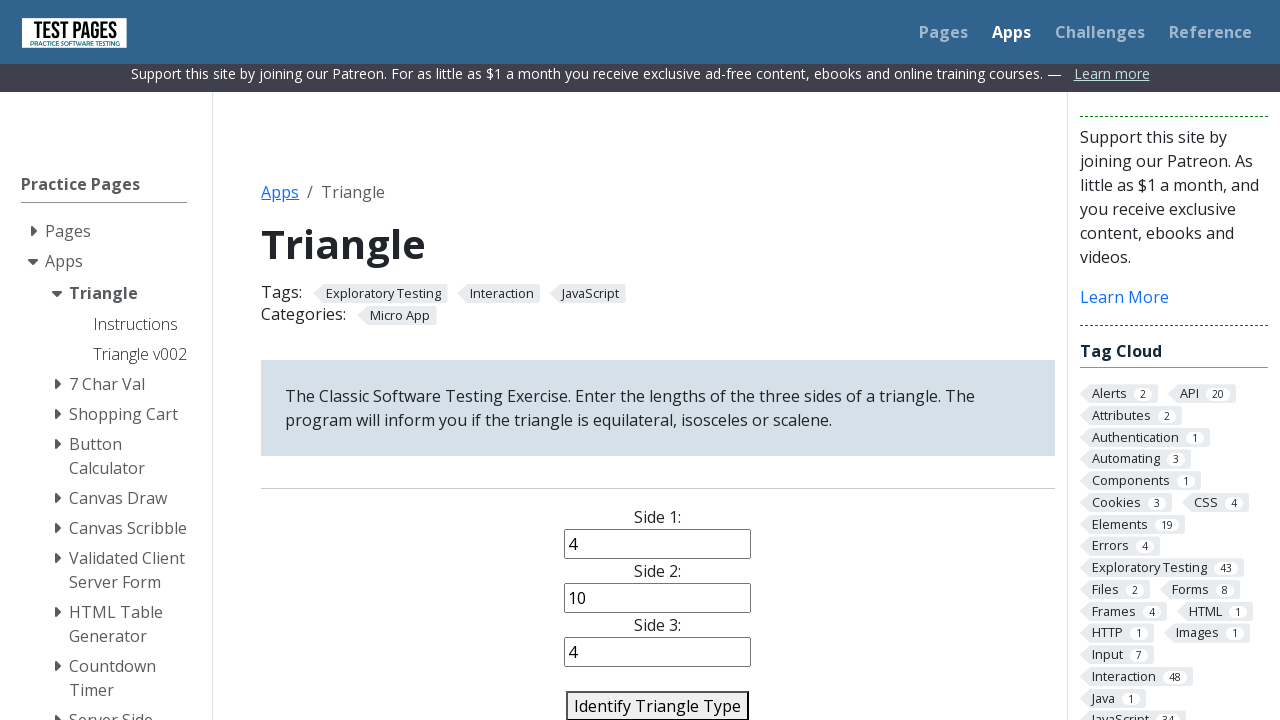

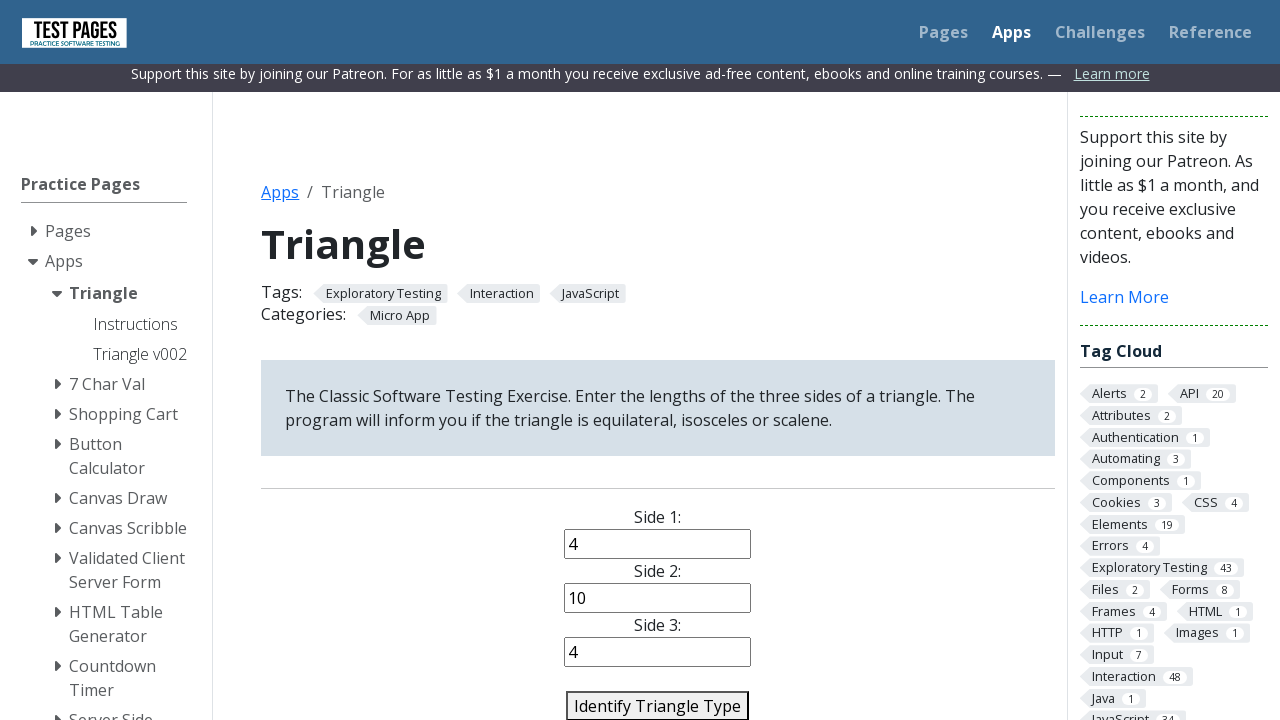